Tests dynamic elements by refreshing the page until a "Gallery" link appears, then clicks on it when found

Starting URL: https://the-internet.herokuapp.com/disappearing_elements

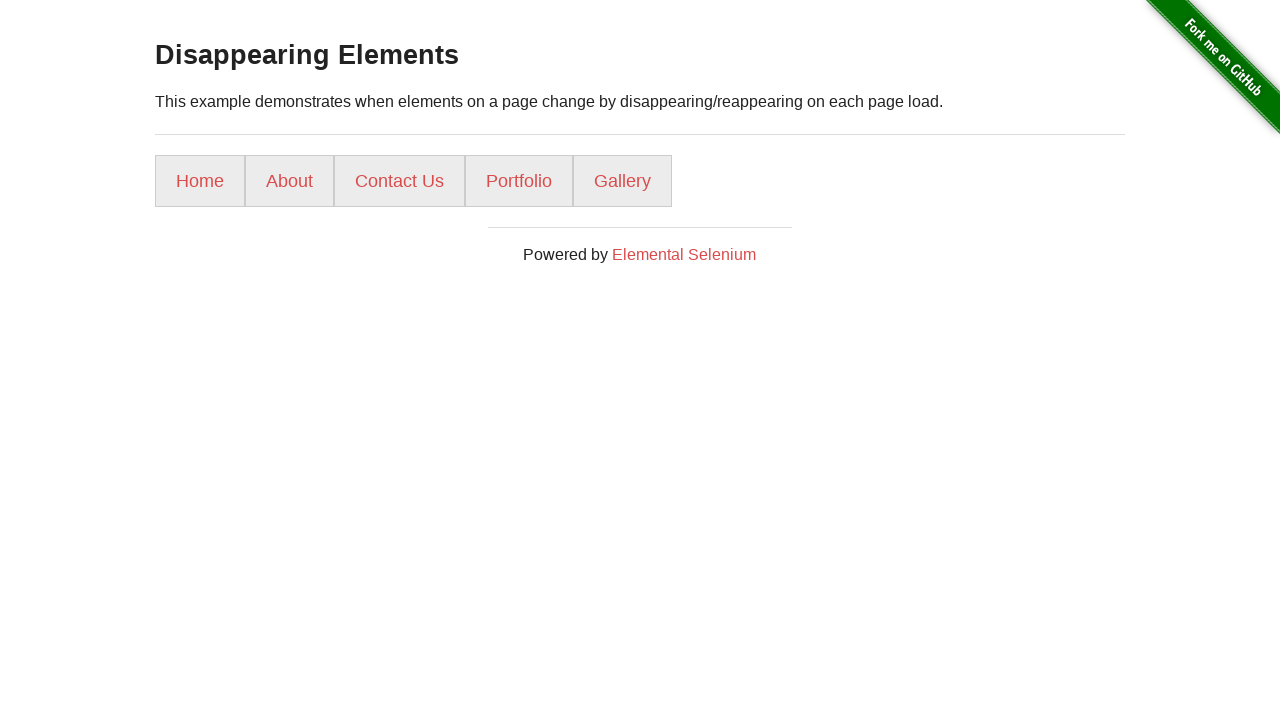

Retrieved all menu links on attempt 1
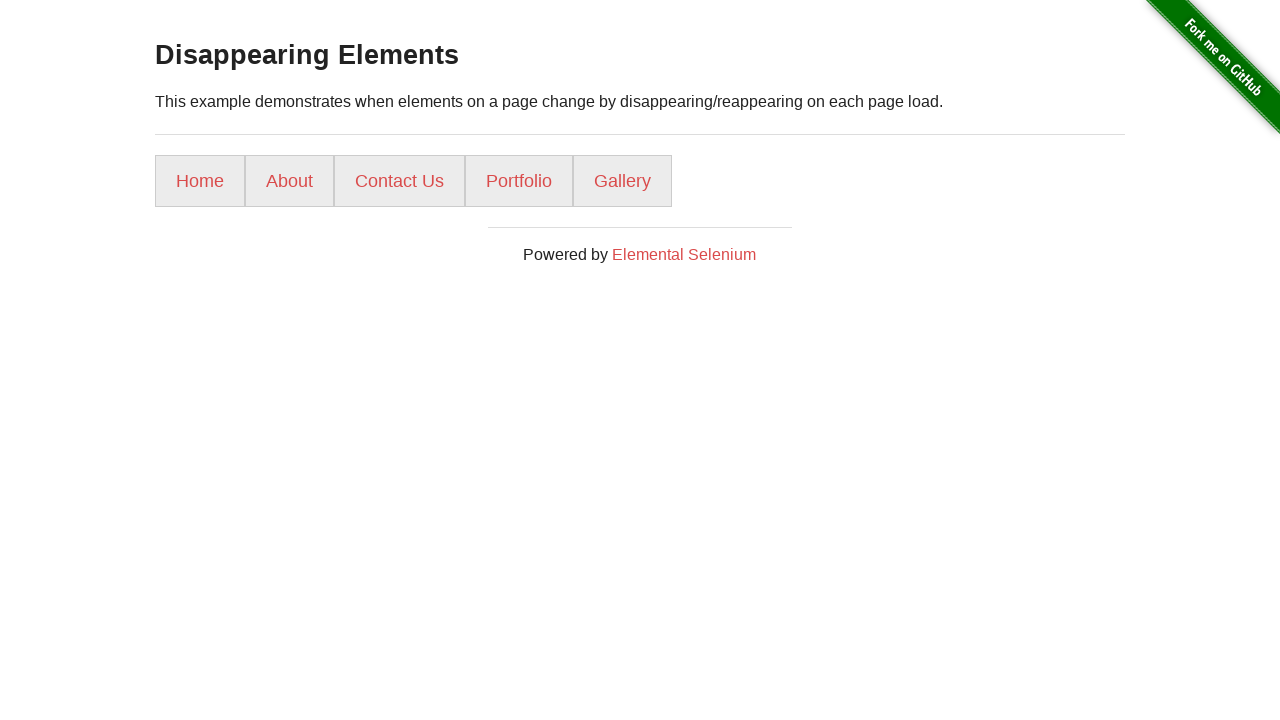

Found Gallery link on attempt 1
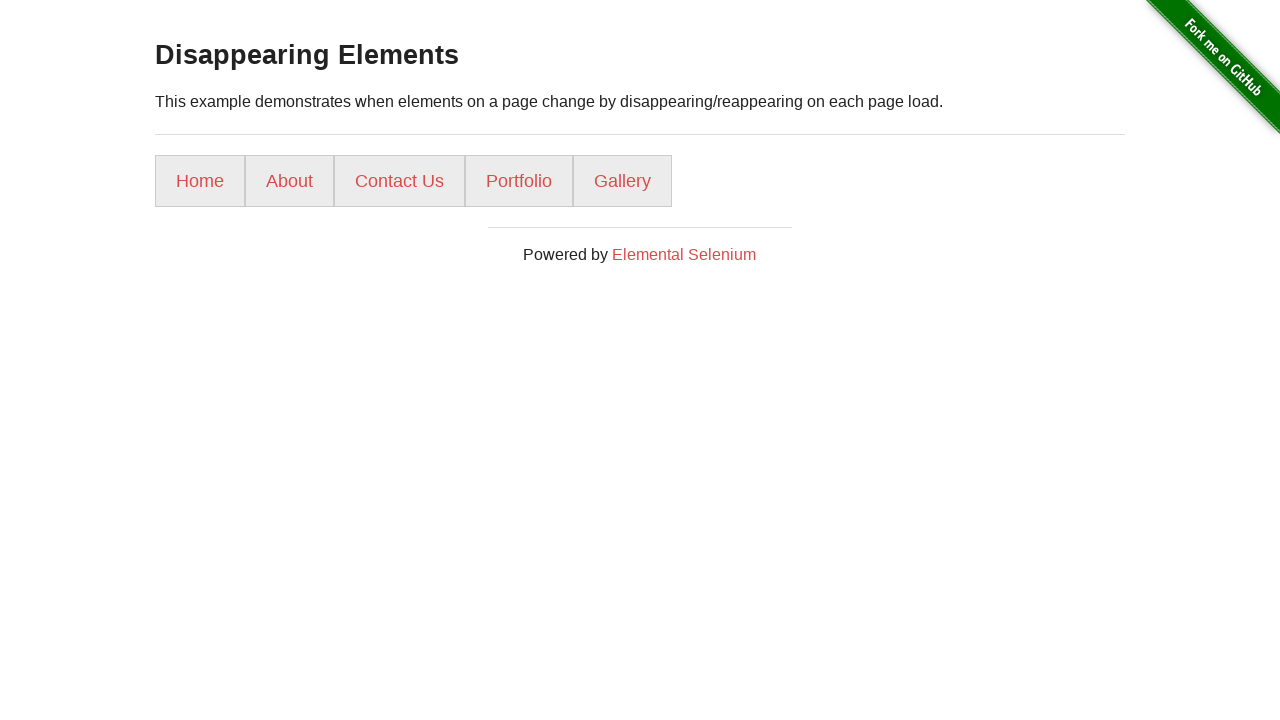

Clicked the Gallery link at (622, 181) on xpath=//div[@class='example']//ul/li/a >> nth=4
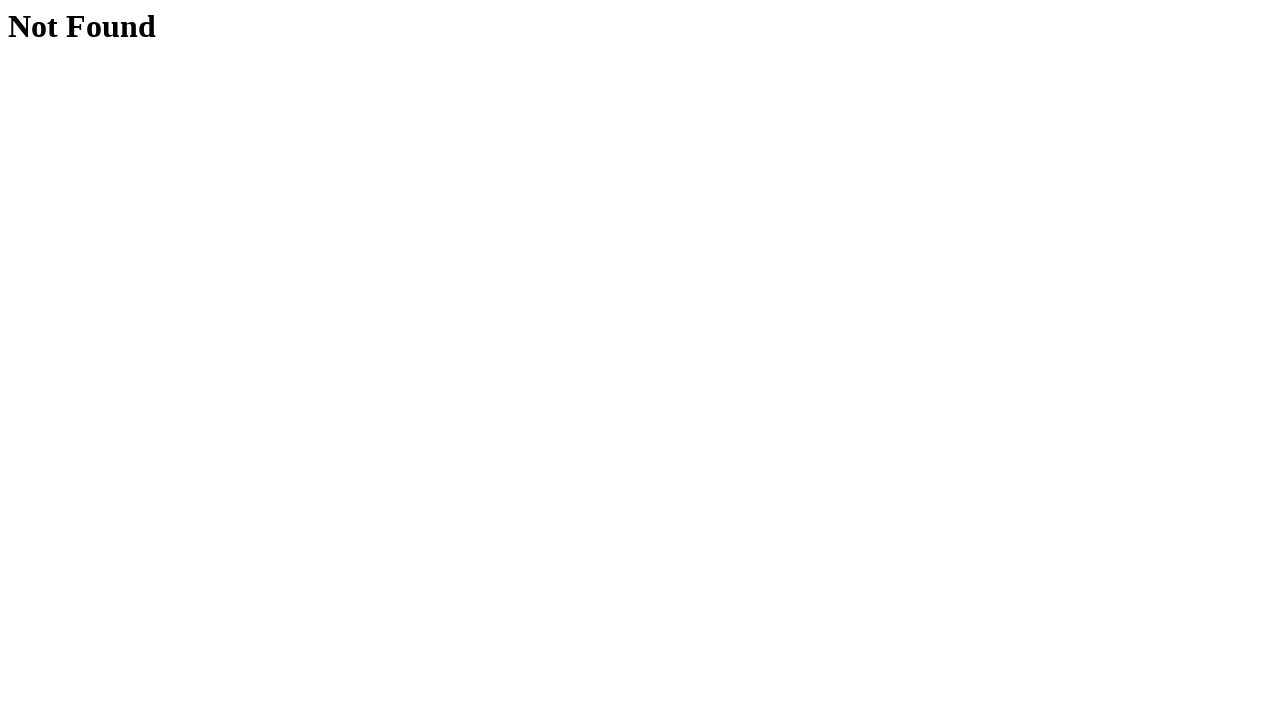

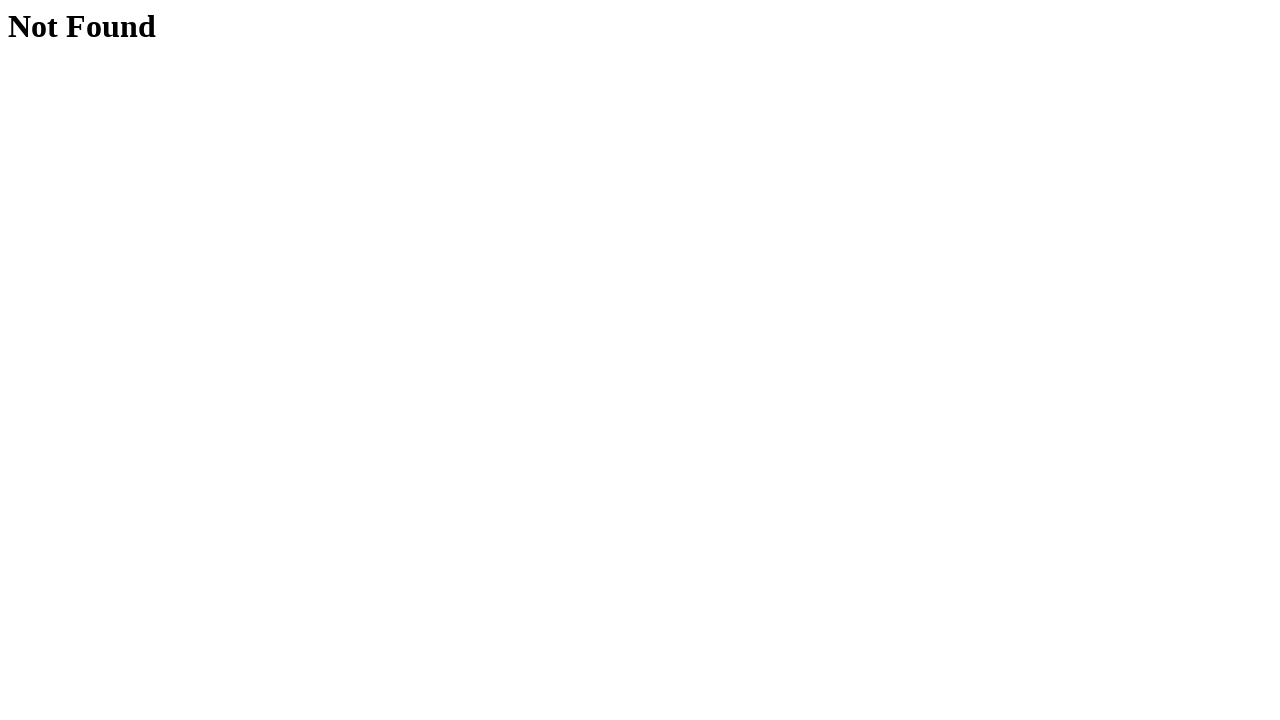